Tests the medicine search functionality on a Korean pharmaceutical information site by entering a symptom query, selecting a filter checkbox, and clicking the search button to view results

Starting URL: http://www.health.kr/searchDrug/search_detail.asp

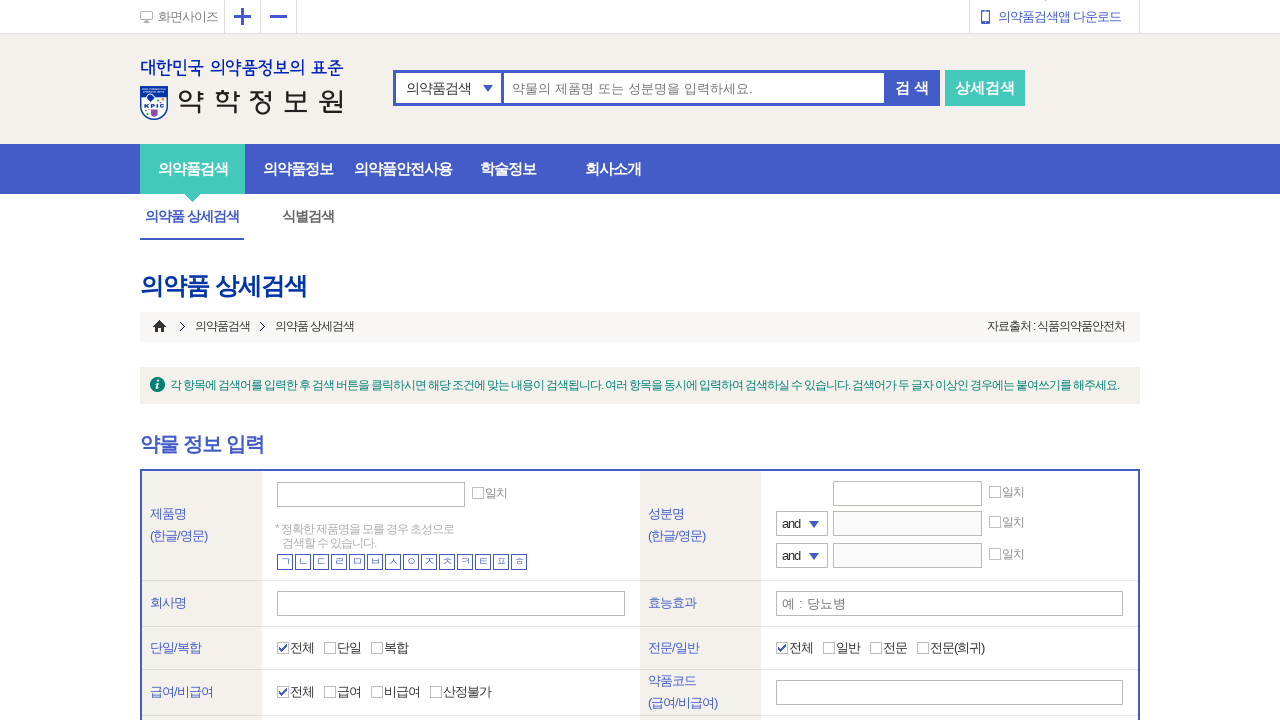

Filled symptom search field with '두통' (headache) on input#input_effect
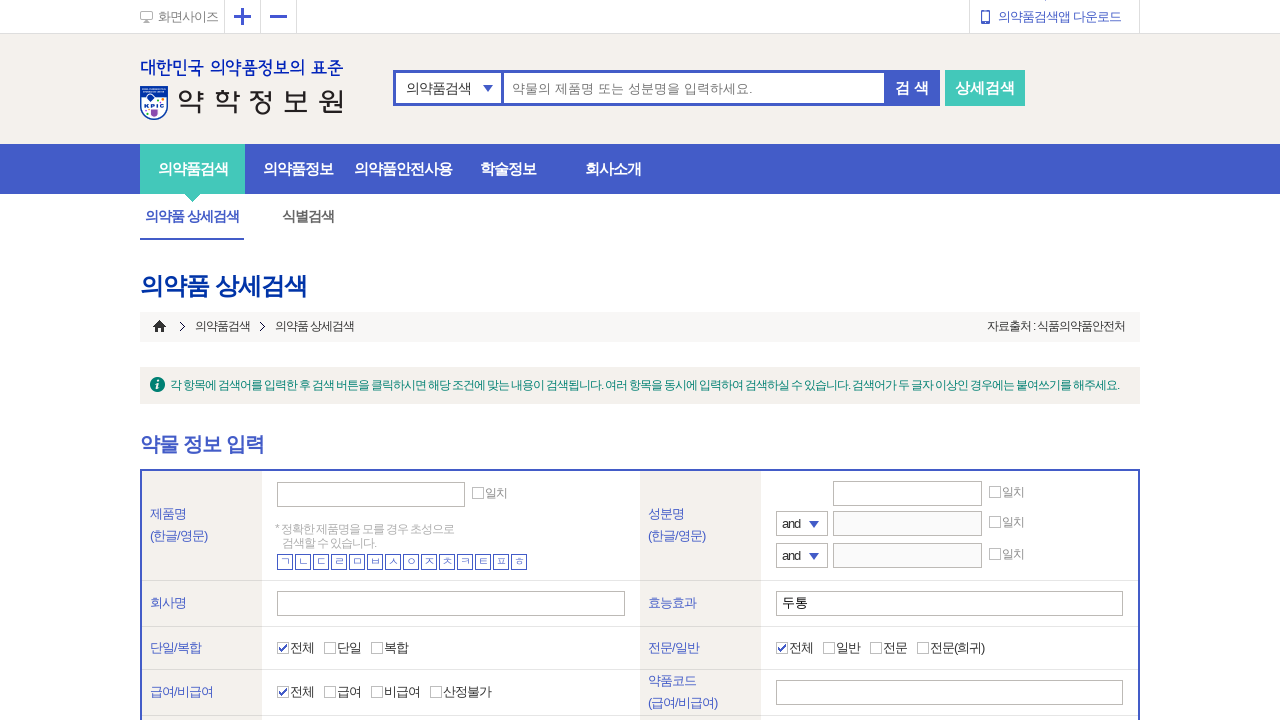

Clicked general category filter checkbox at (842, 648) on label[for='tb2_2'].ico
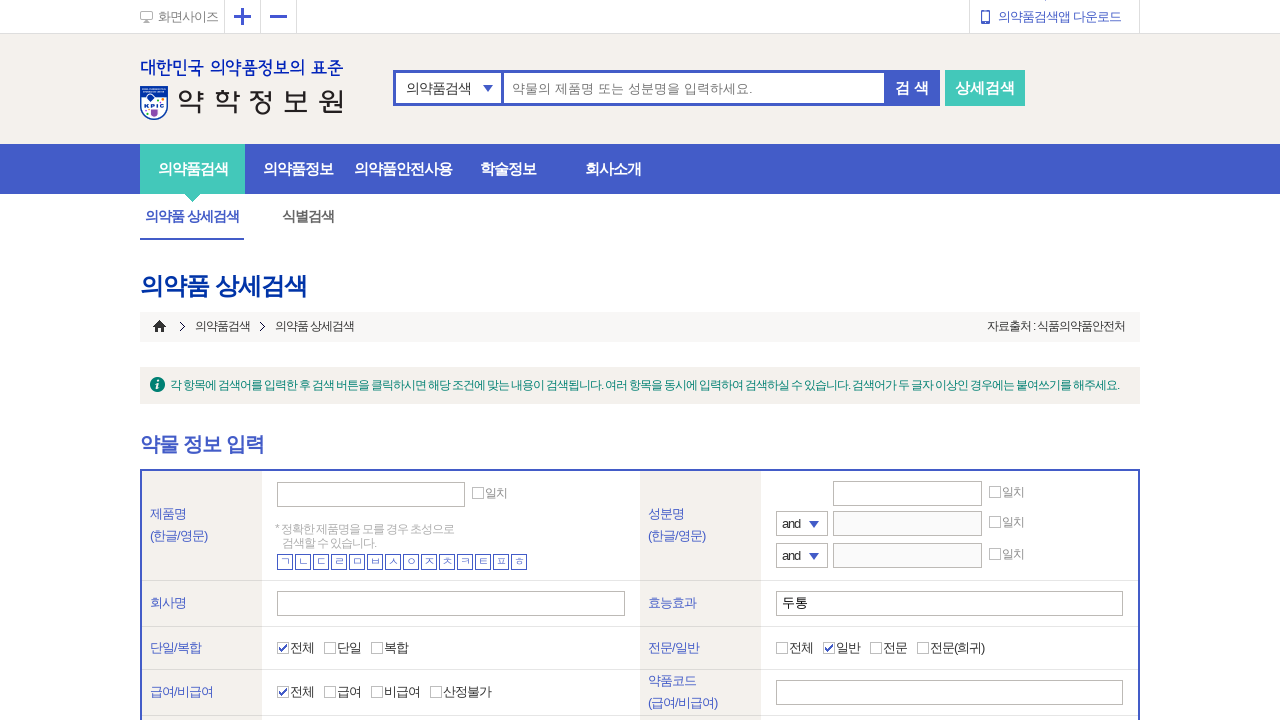

Clicked search button to execute search at (703, 361) on button#btn_detail_search
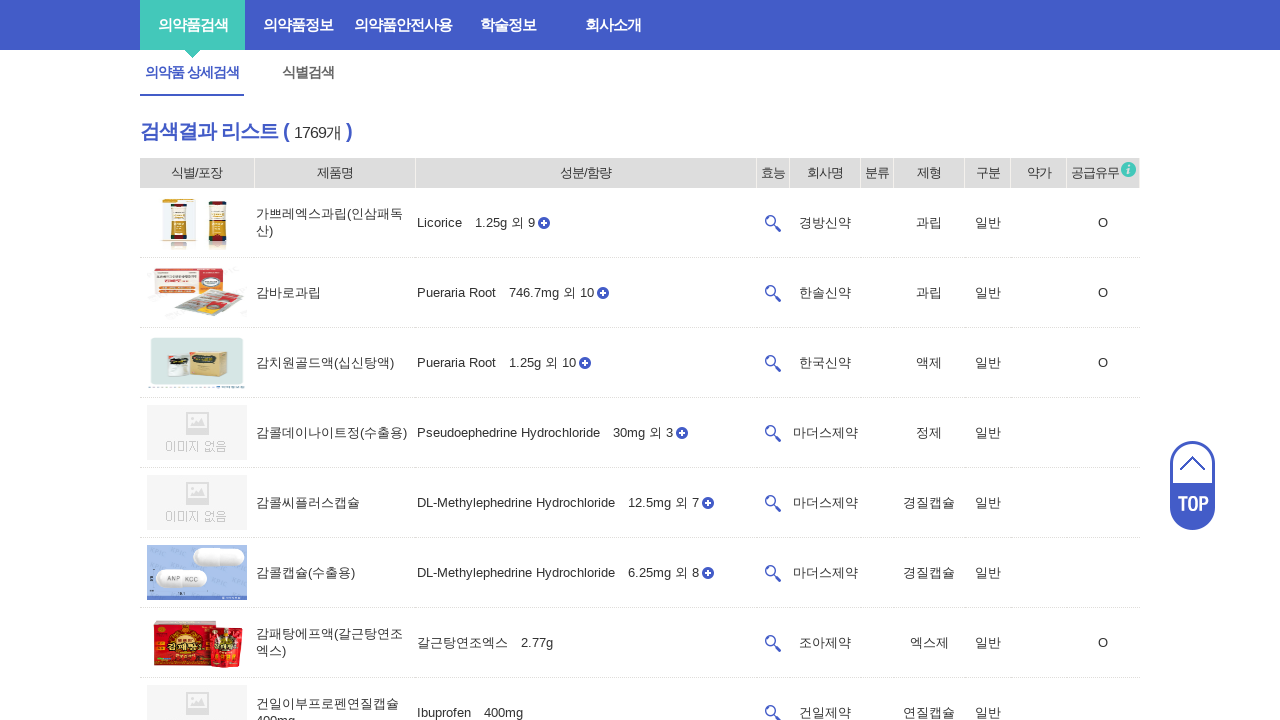

Search results loaded and 'more results' link appeared
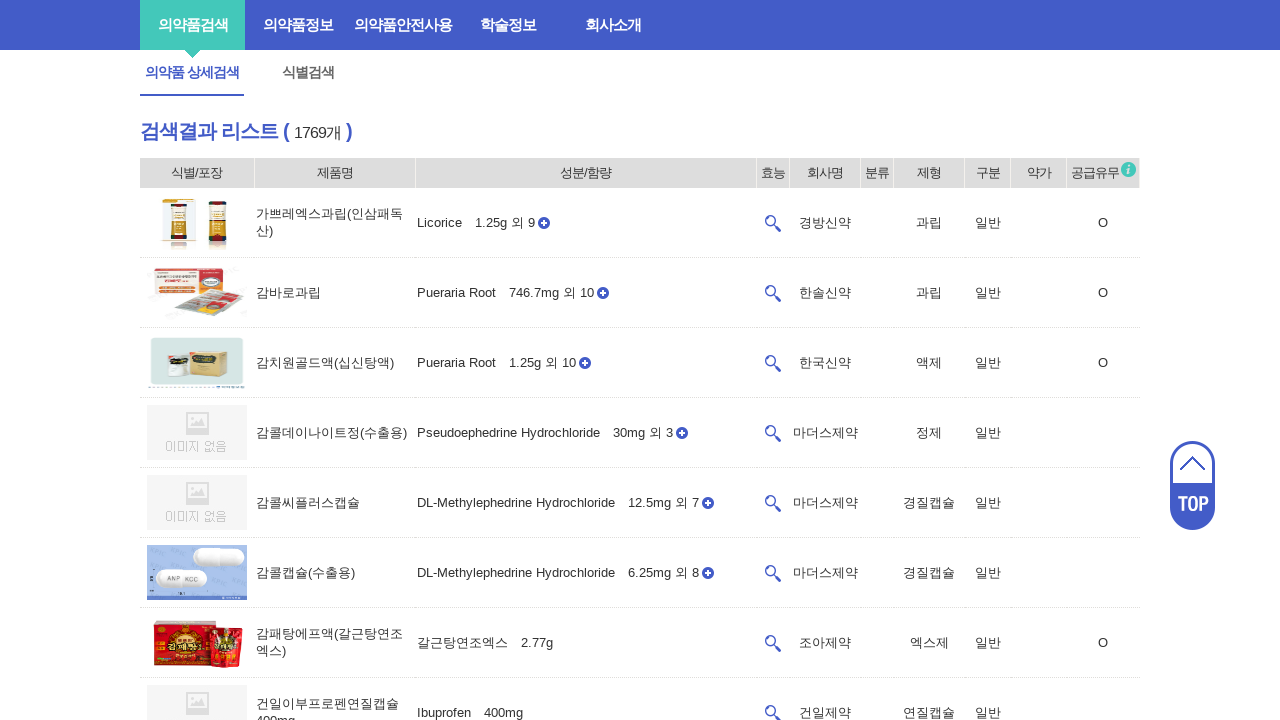

Clicked 'more results' link to view additional search results at (1082, 489) on a#anchor_proy_more
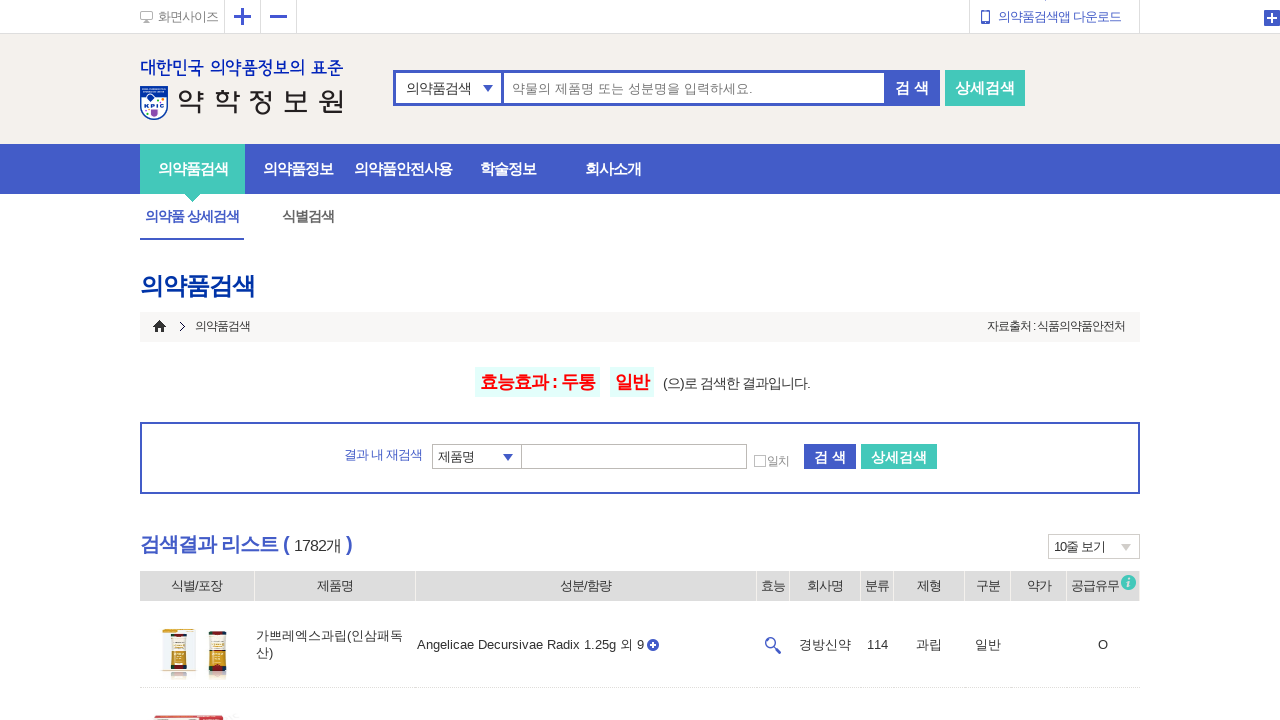

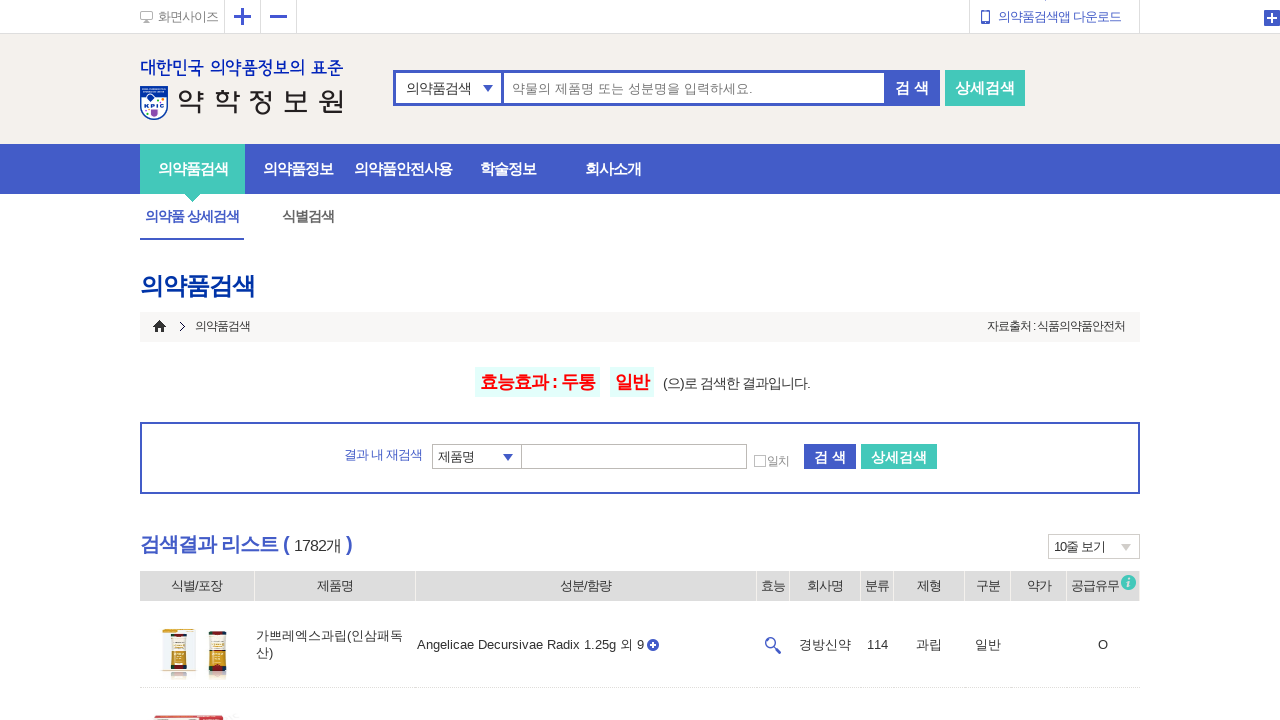